Tests that the Republic Polytechnic website contains multiple elements with the class "hover" and verifies the count.

Starting URL: https://www.rp.edu.sg/

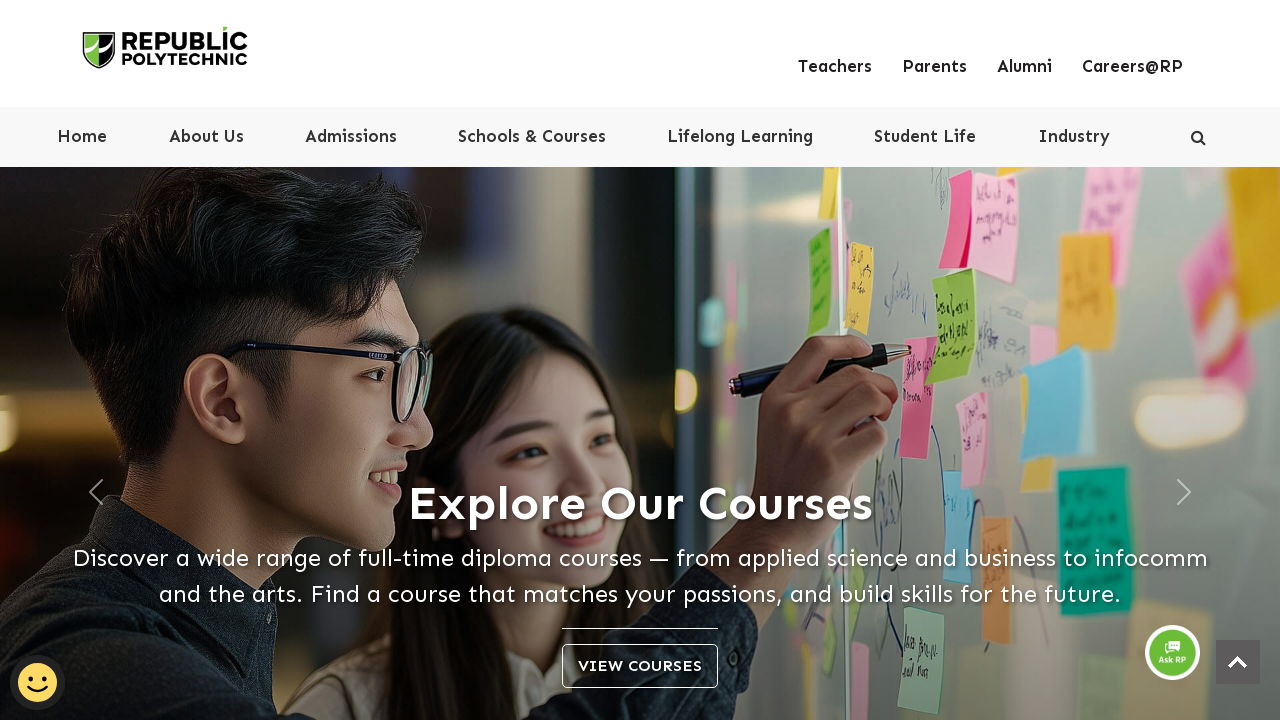

Waited for page to fully load (domcontentloaded state)
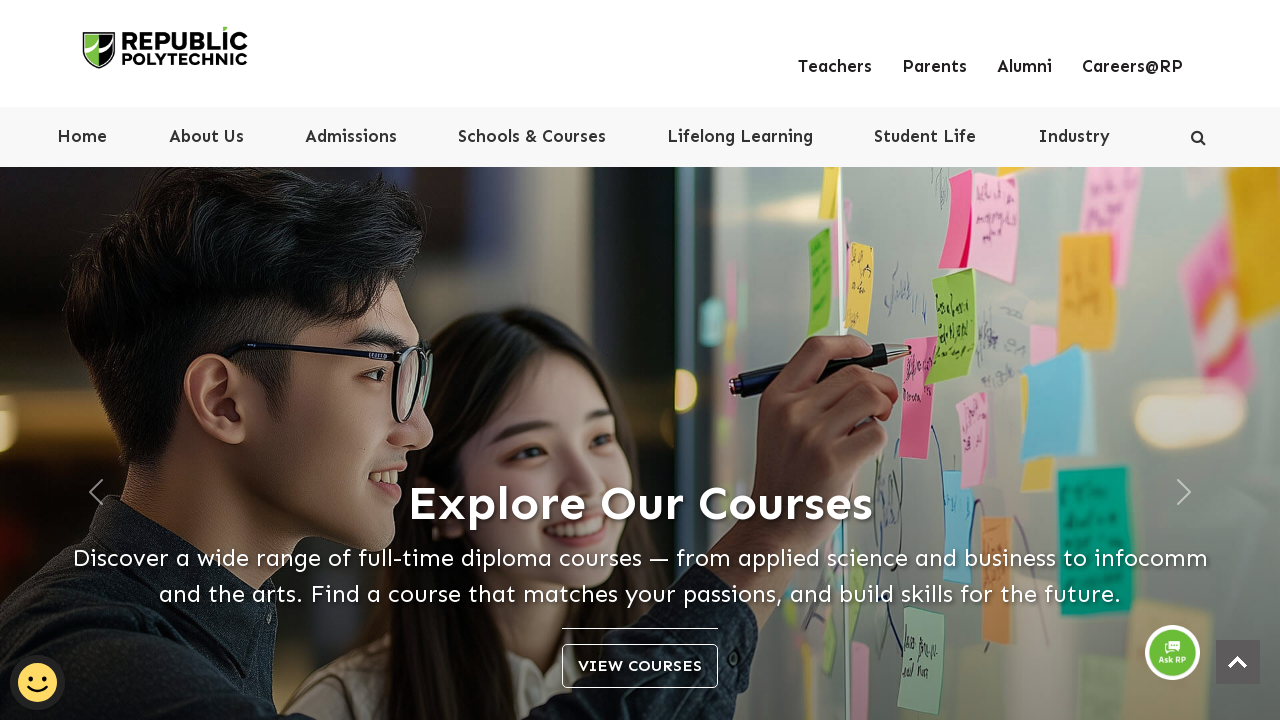

Located all elements with class 'hover'
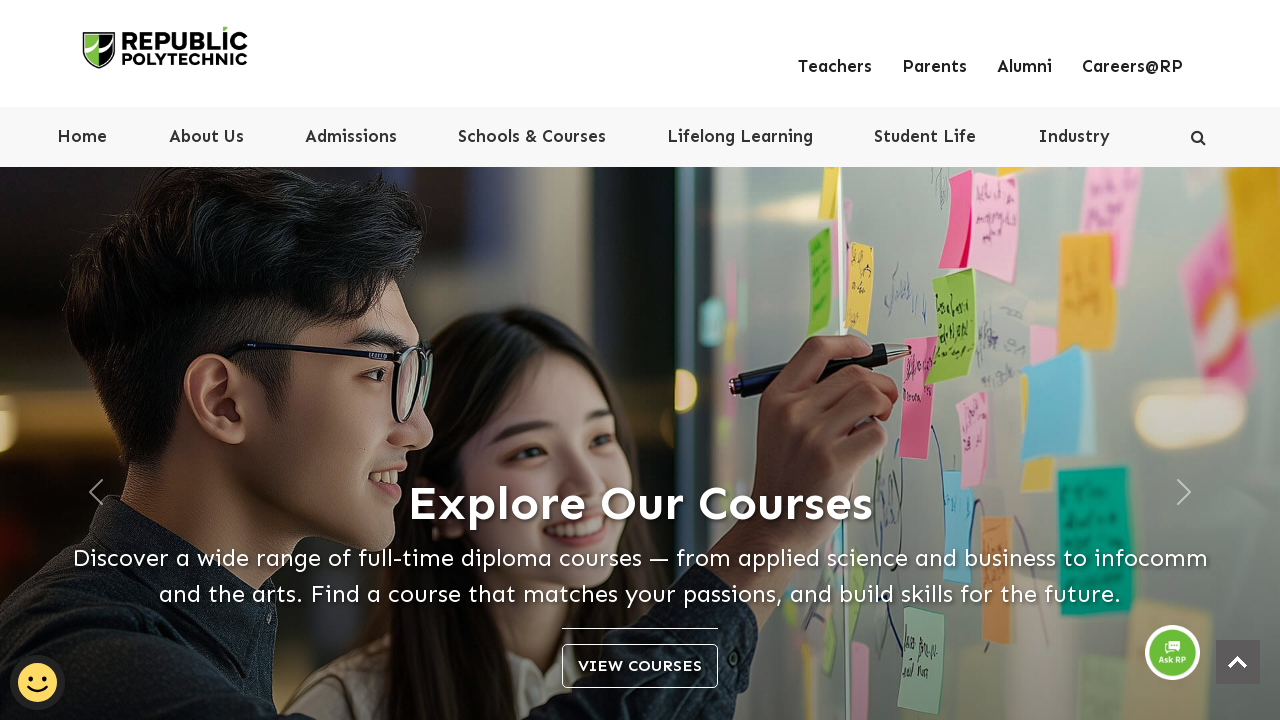

Retrieved count of hover elements: 6
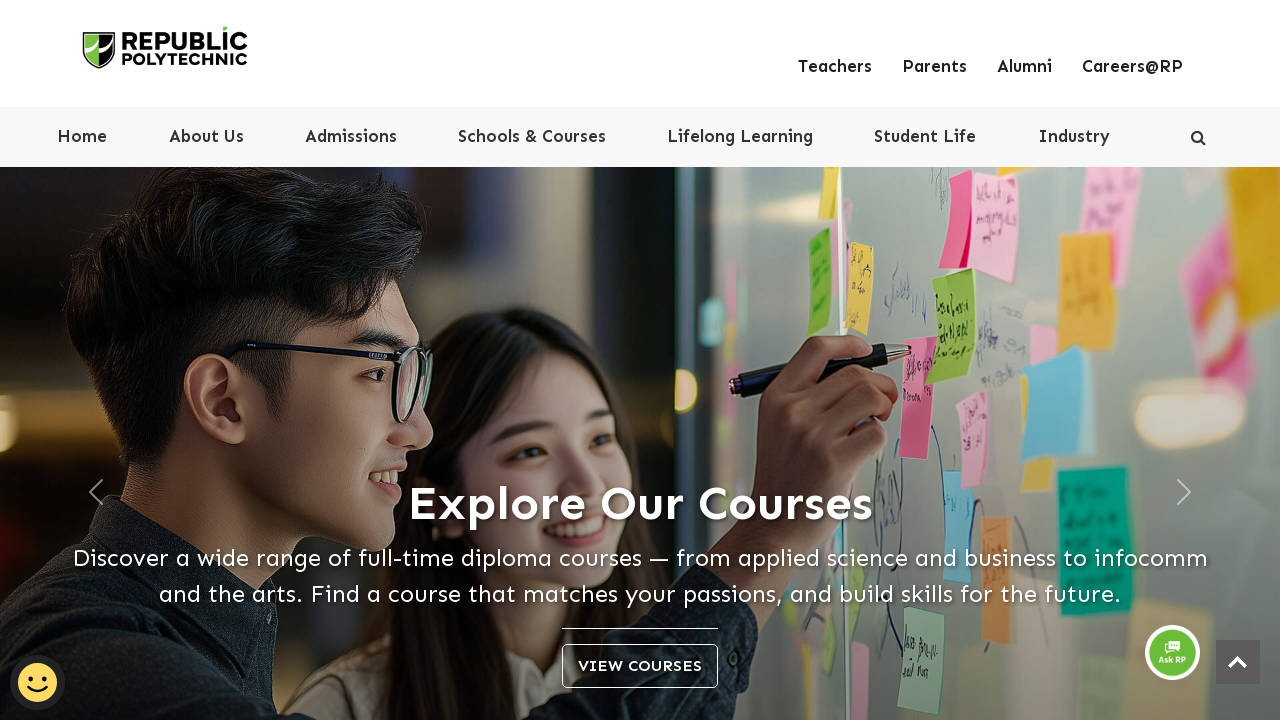

Verified that multiple elements with class 'hover' exist (count: 6)
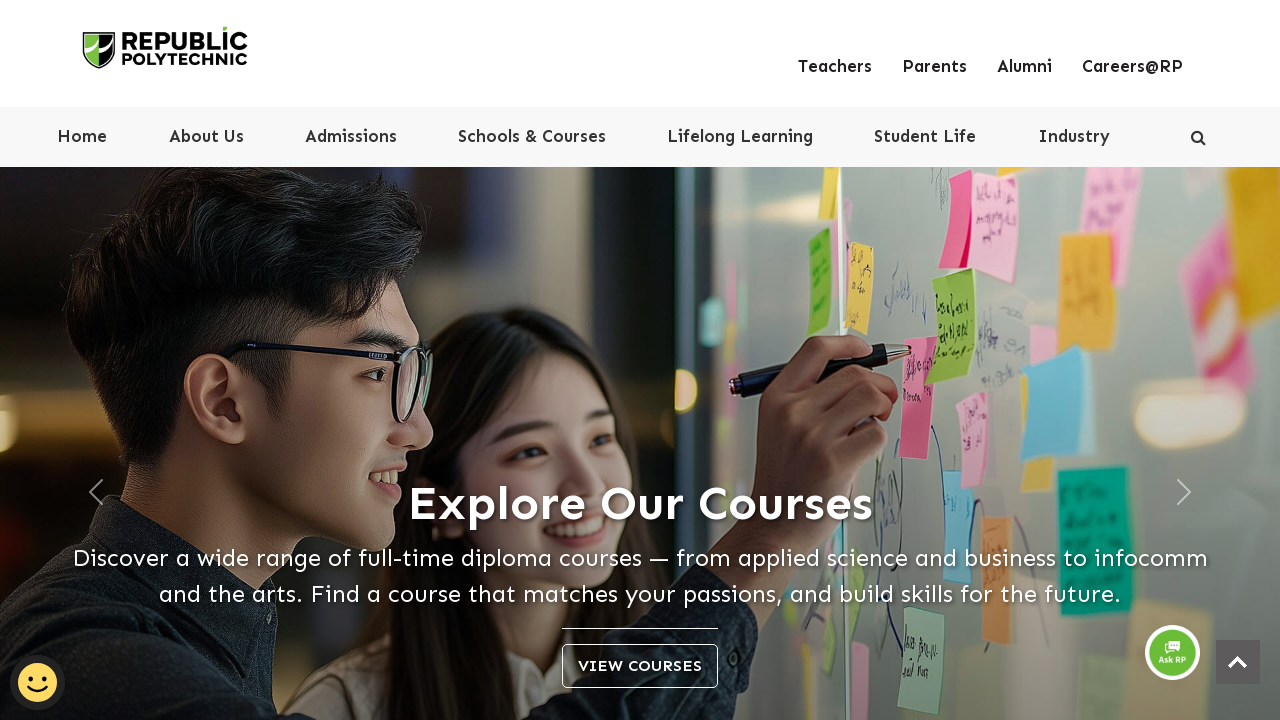

Printed result: Found 6 elements with class 'hover'
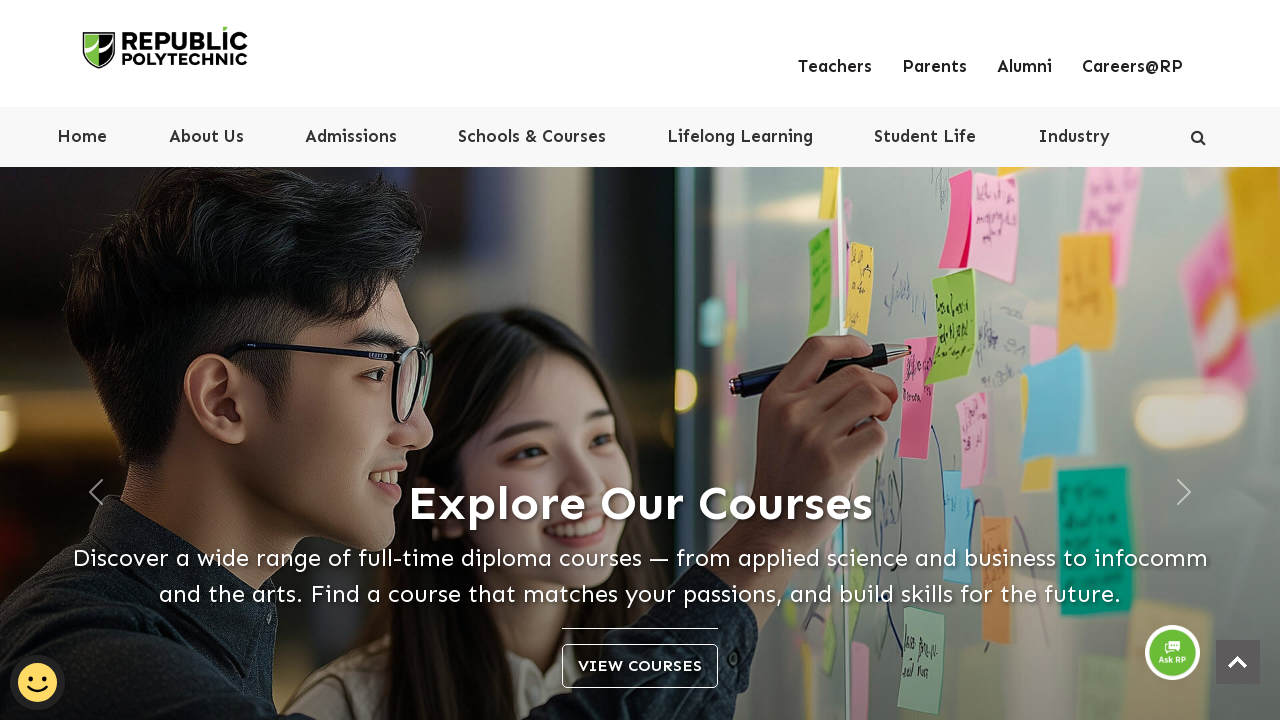

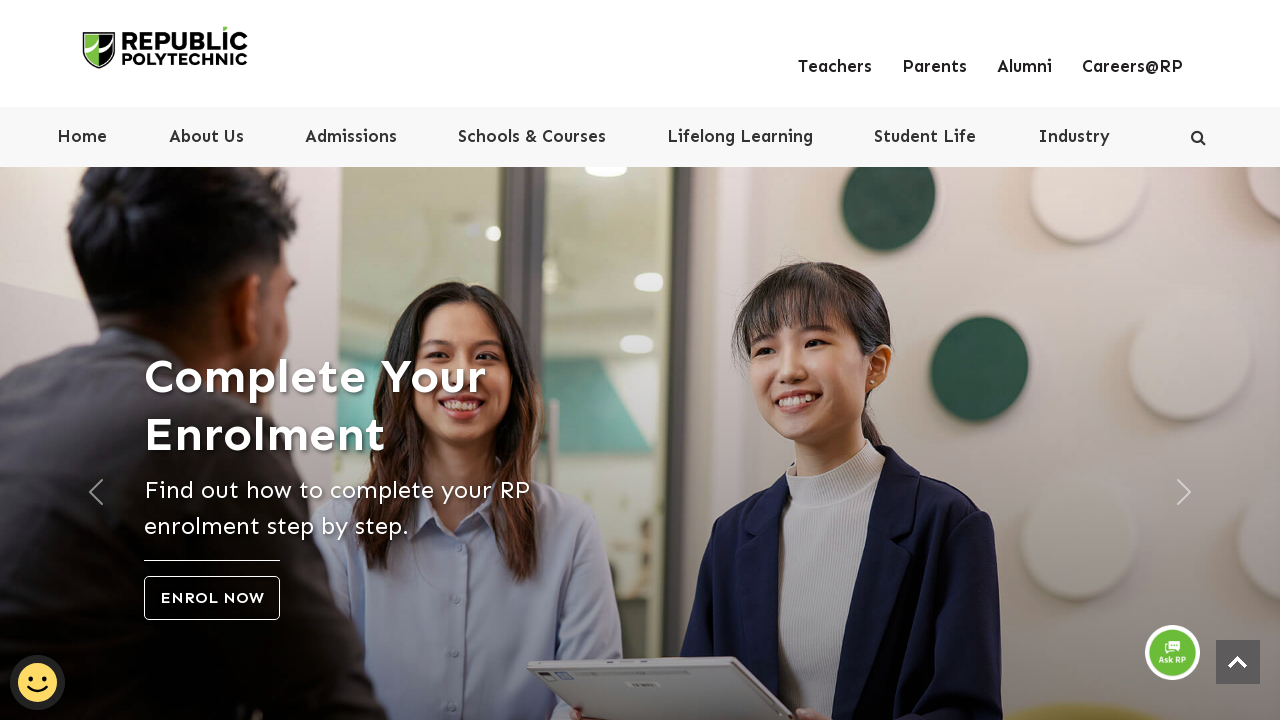